Tests drag and drop functionality by dragging three menu items (fried chicken, hamburger, and ice cream) to a plate items container

Starting URL: https://kitchen.applitools.com/ingredients/drag-and-drop

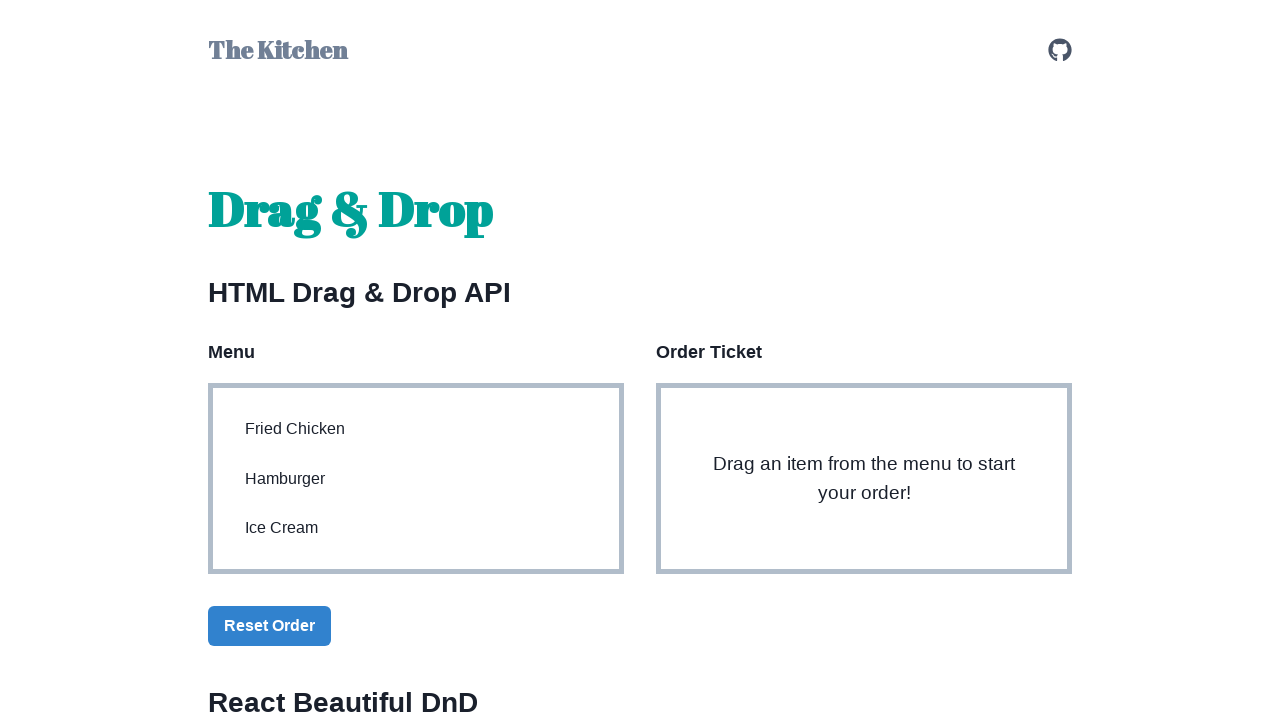

Located fried chicken menu item
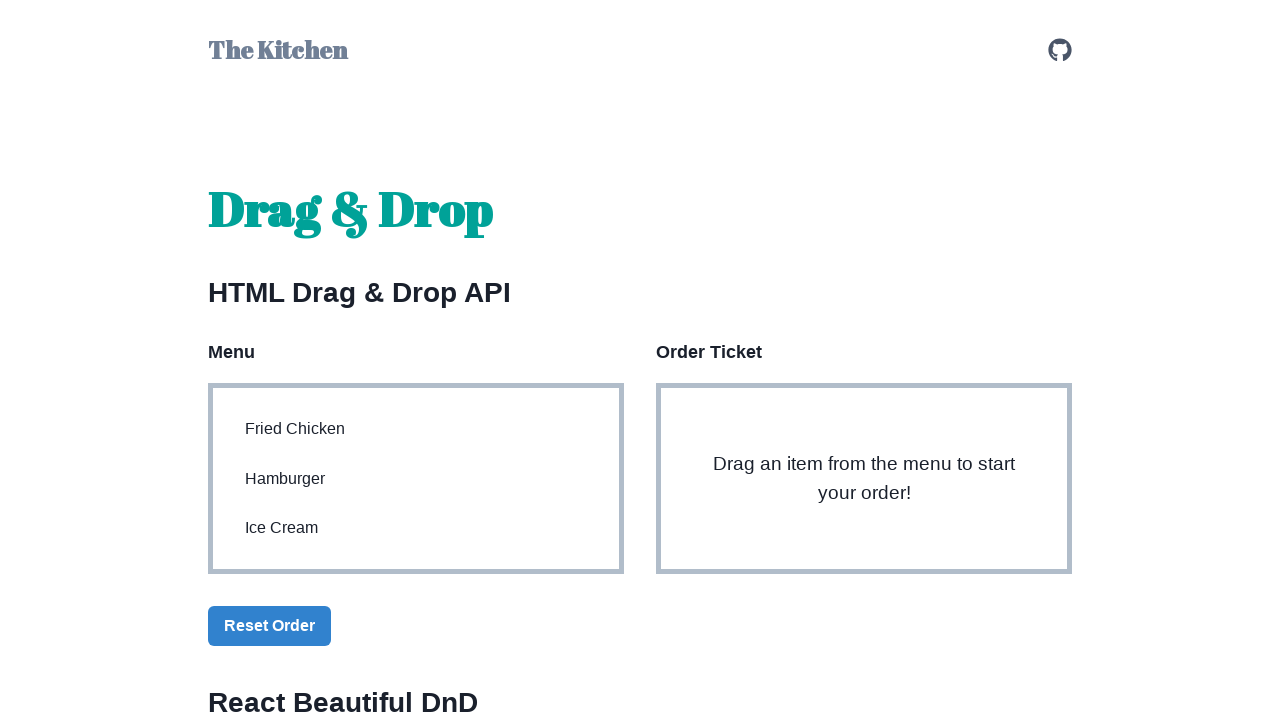

Located hamburger menu item
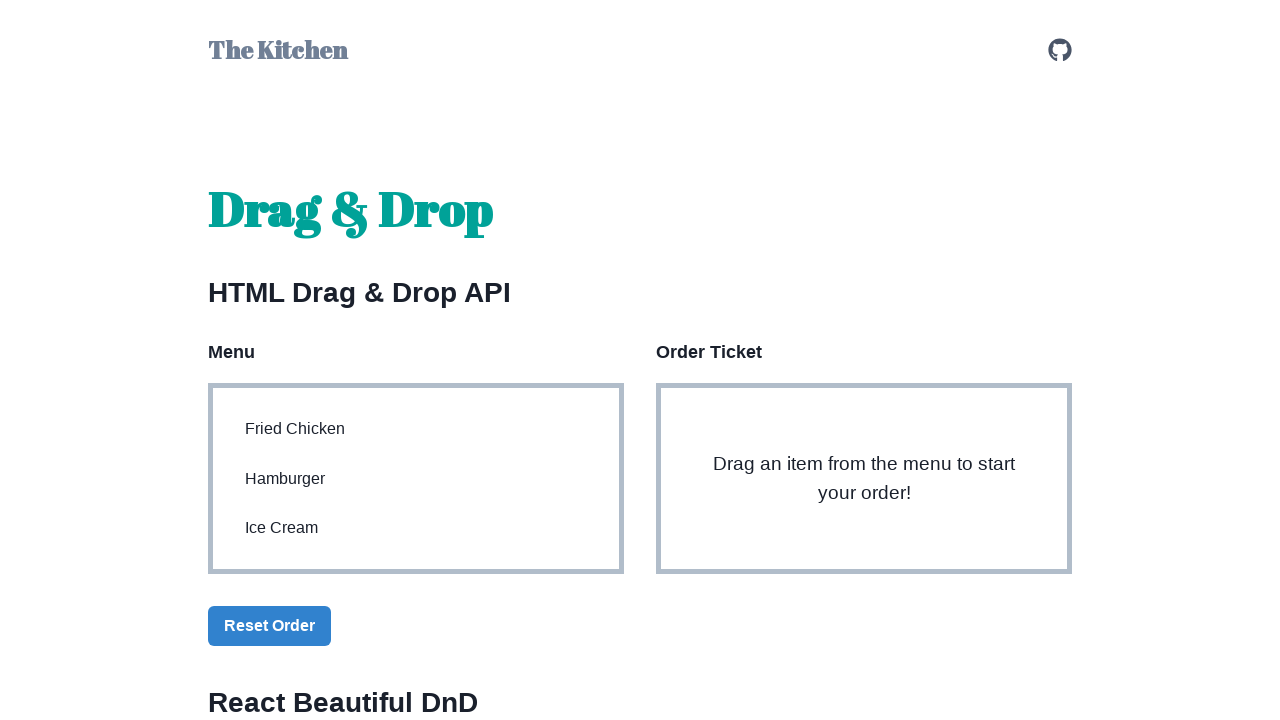

Located ice cream menu item
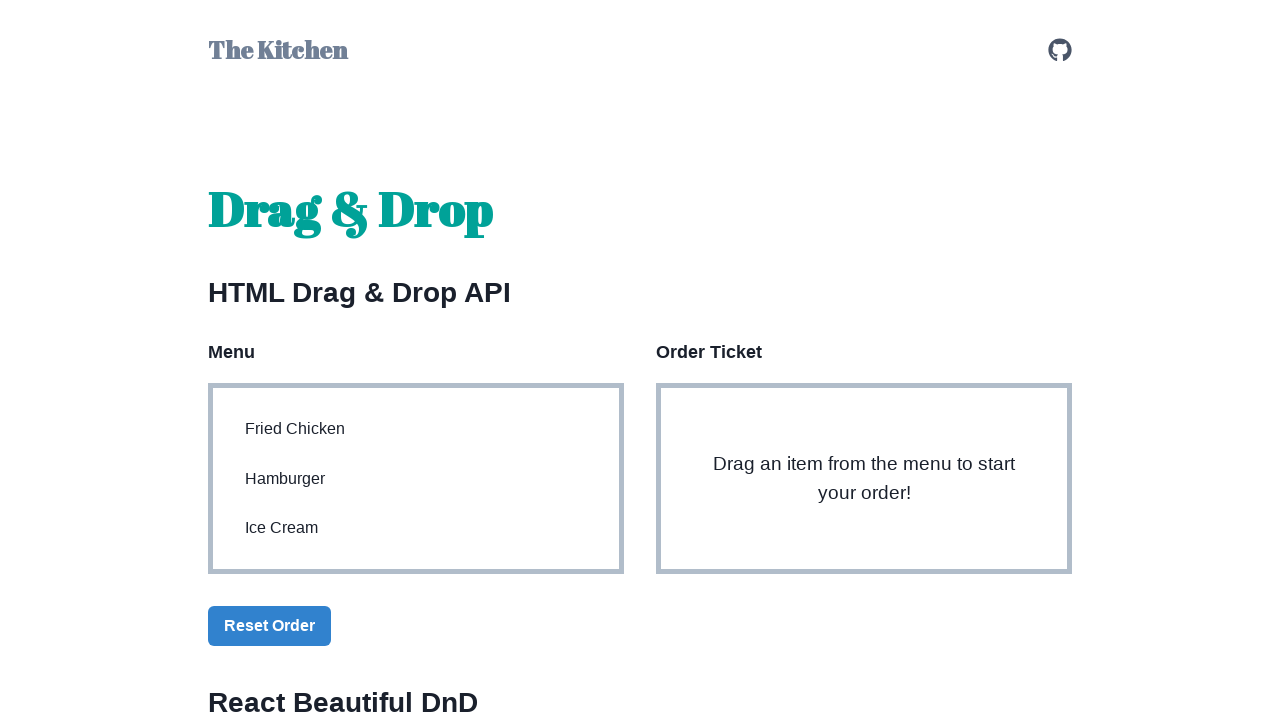

Located plate items container
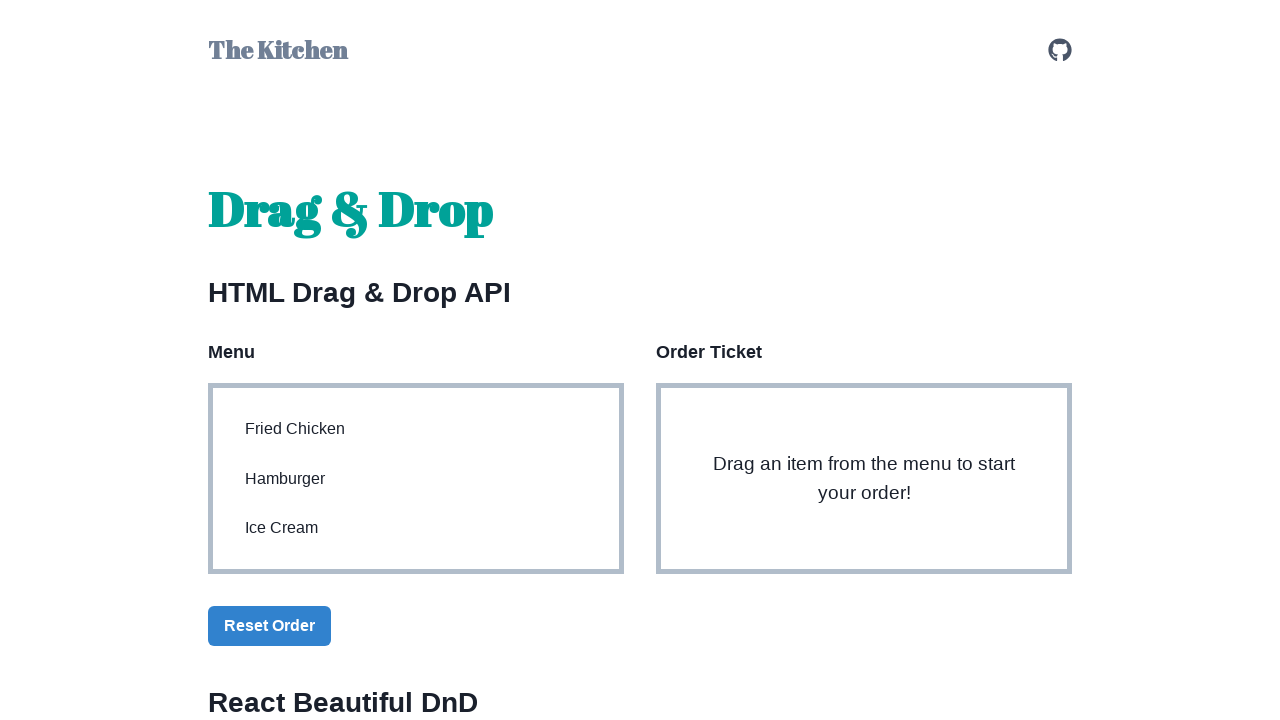

Dragged fried chicken to plate at (864, 479)
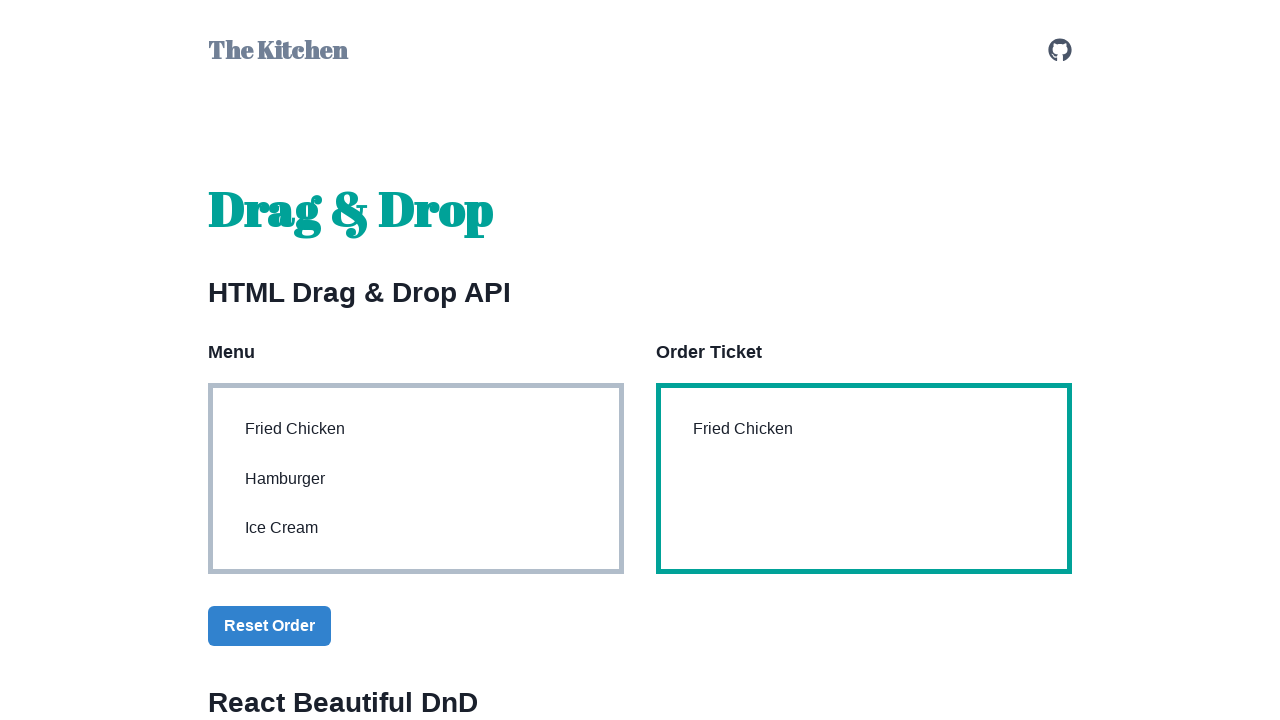

Dragged hamburger to plate at (864, 479)
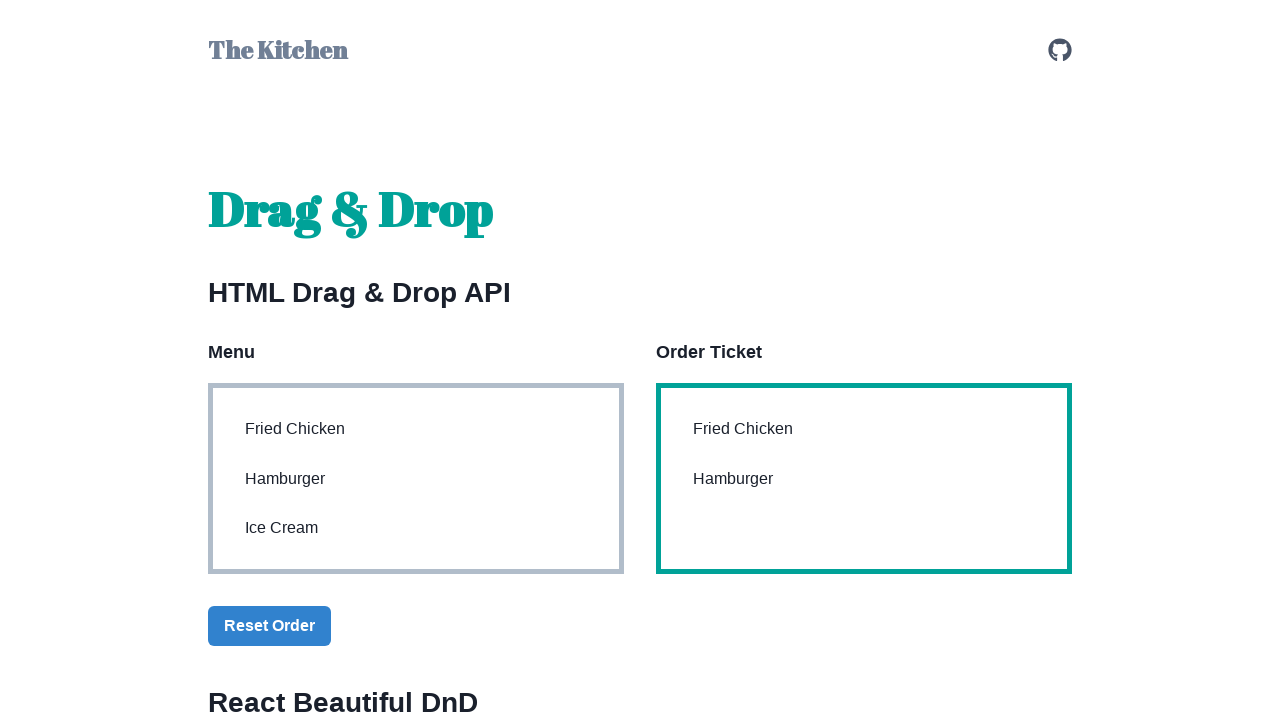

Dragged ice cream to plate at (864, 479)
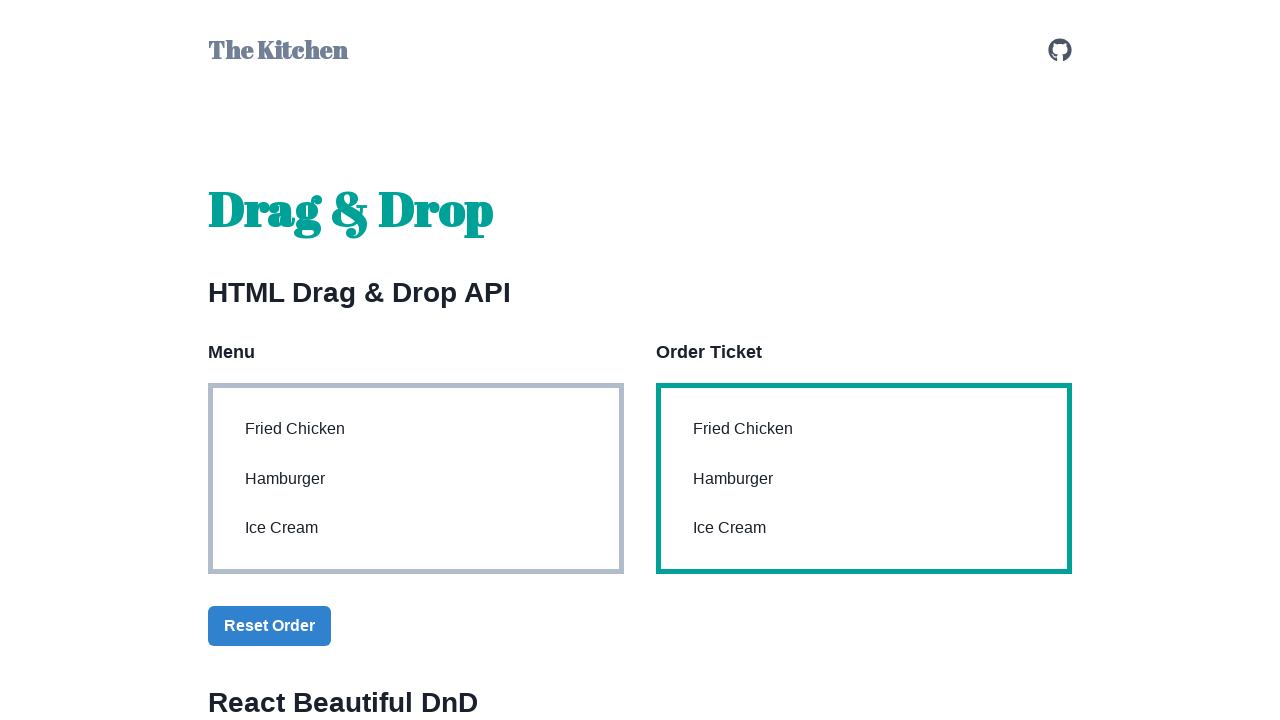

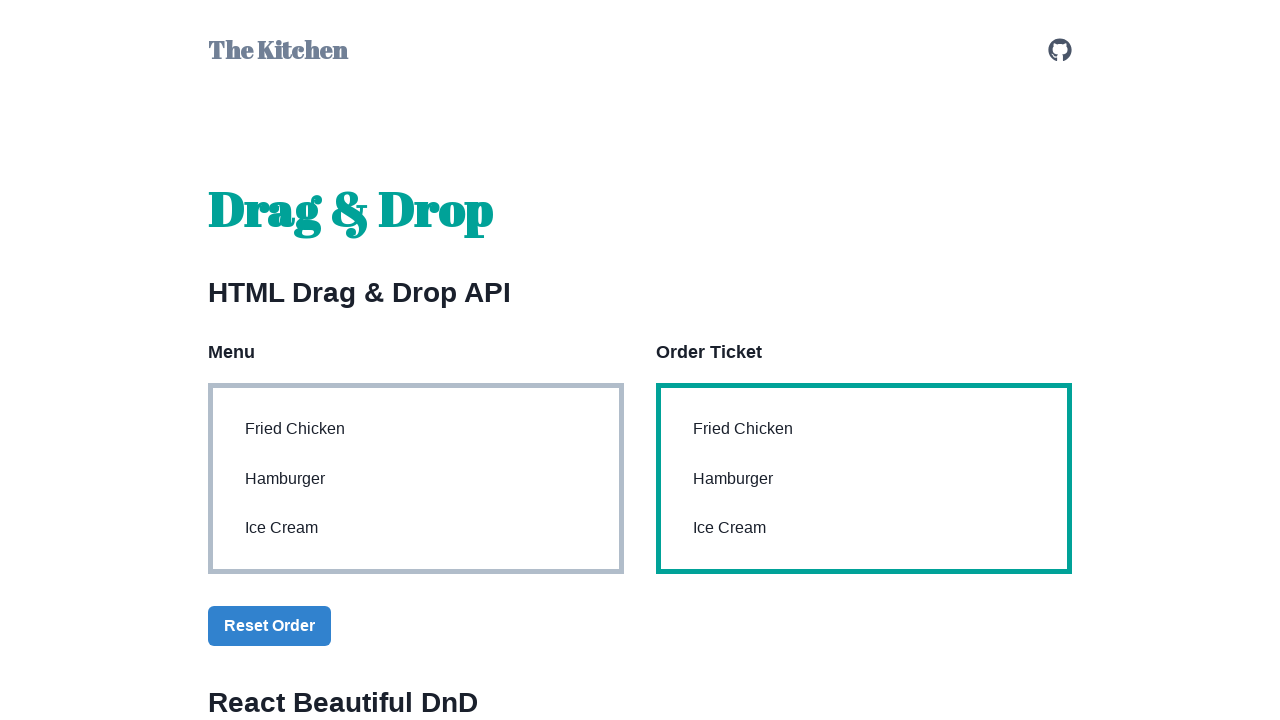